Tests various form elements on a practice page including selecting radio buttons, dropdown options, and checkboxes, then verifies table content is present

Starting URL: https://rahulshettyacademy.com/AutomationPractice/

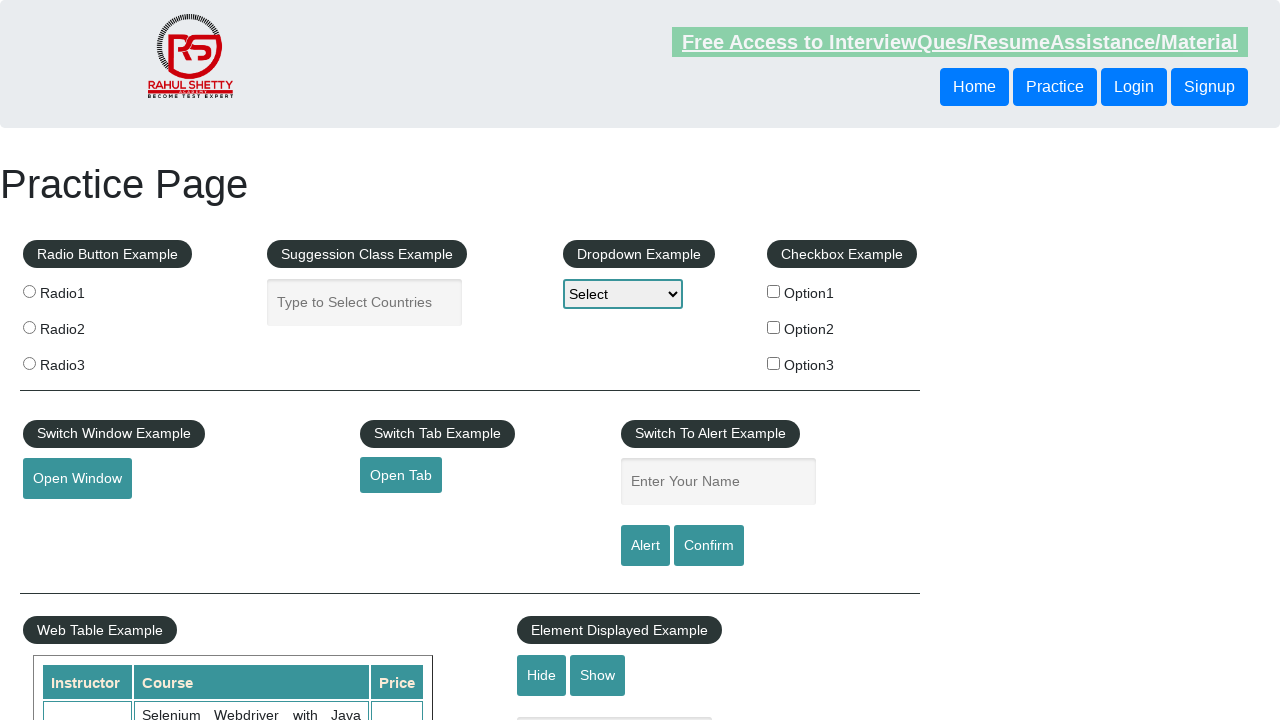

Selected second radio button at (29, 327) on (//input[@name='radioButton'])[2]
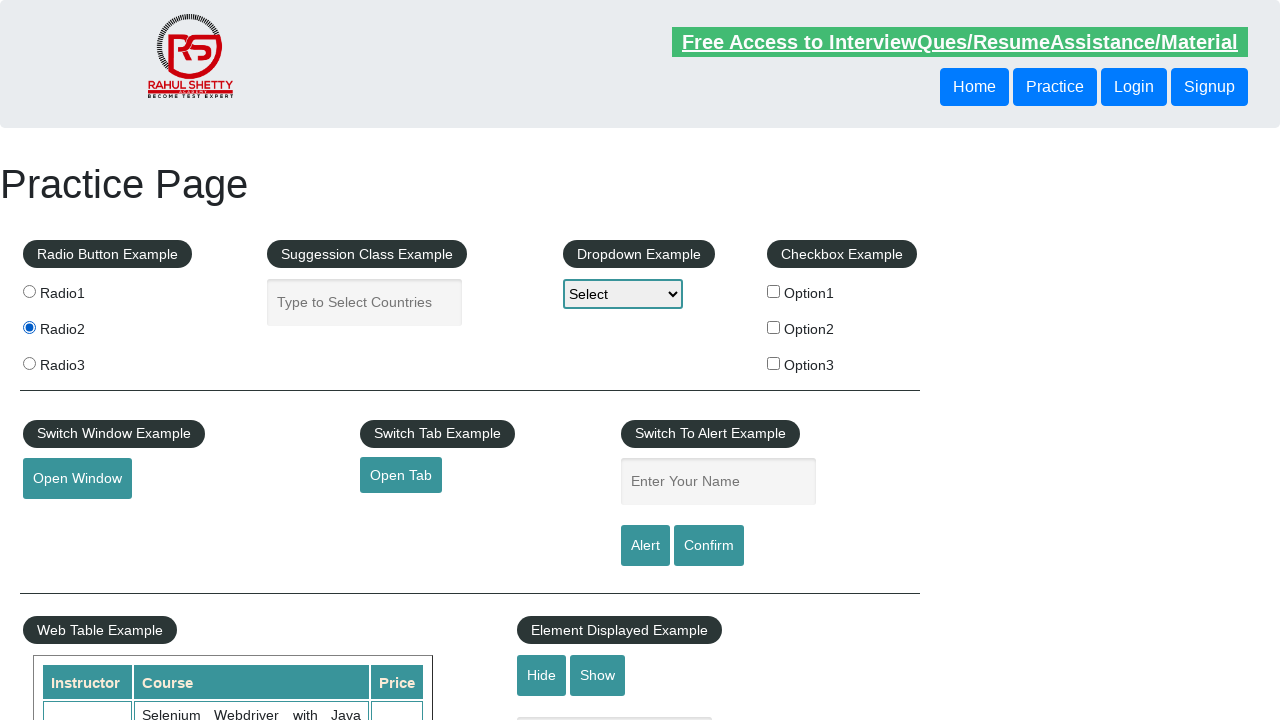

Selected Option2 from dropdown menu on #dropdown-class-example
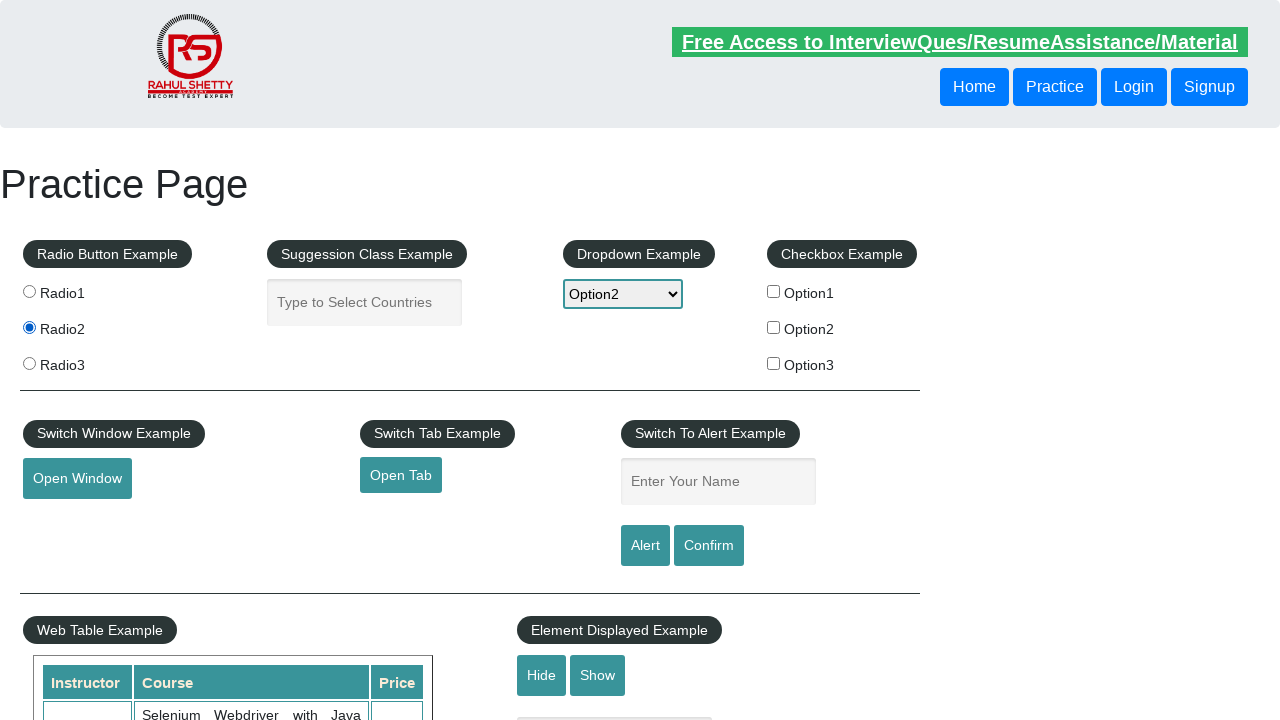

Selected second checkbox at (774, 327) on #checkBoxOption2
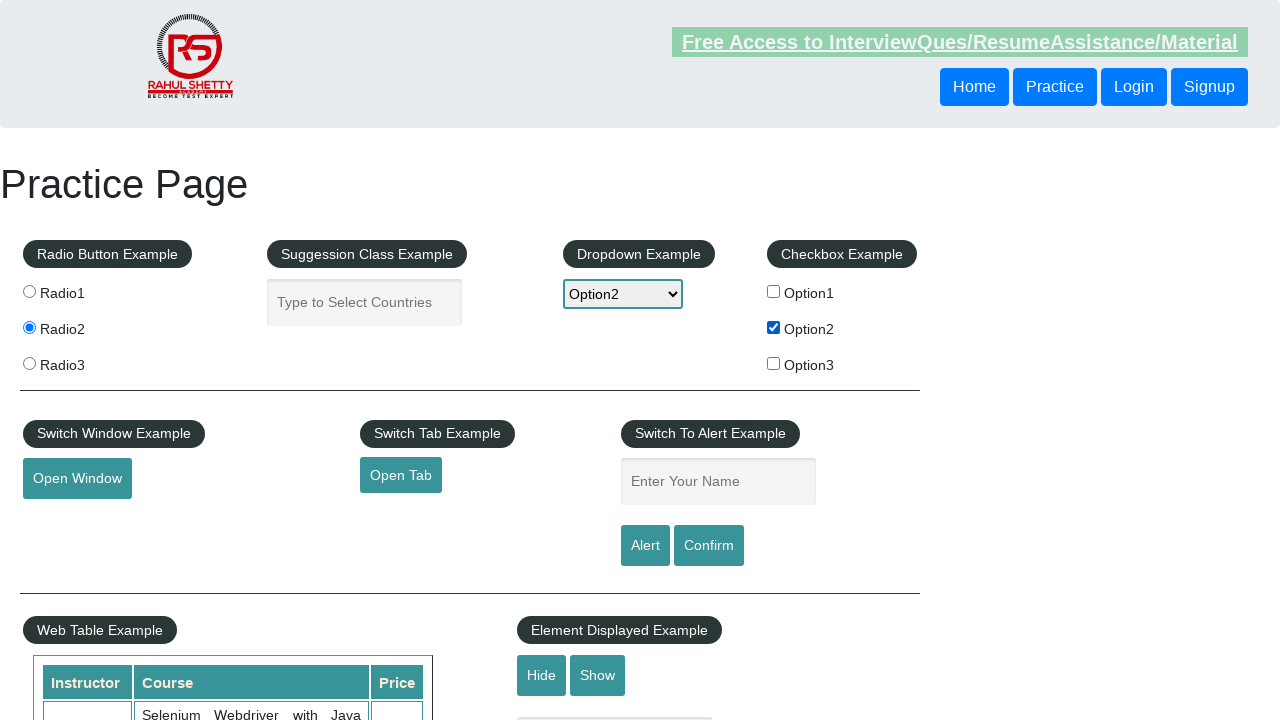

Courses table became visible
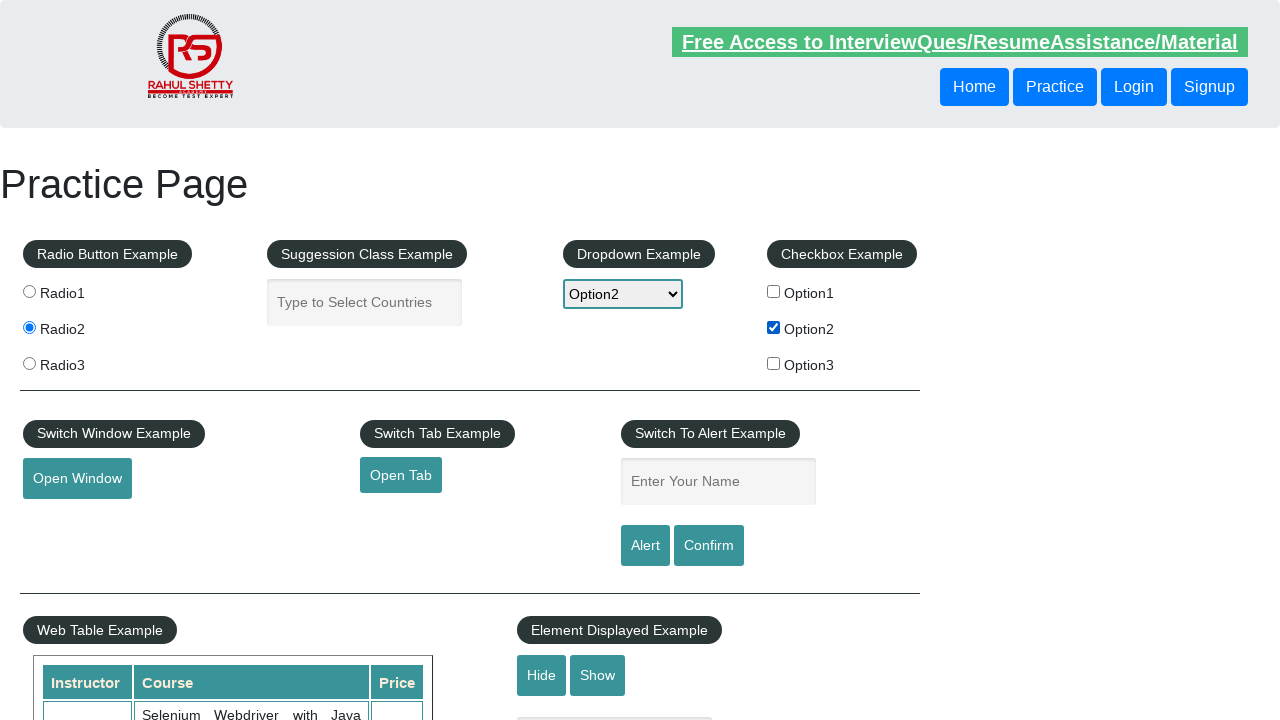

Product table became visible
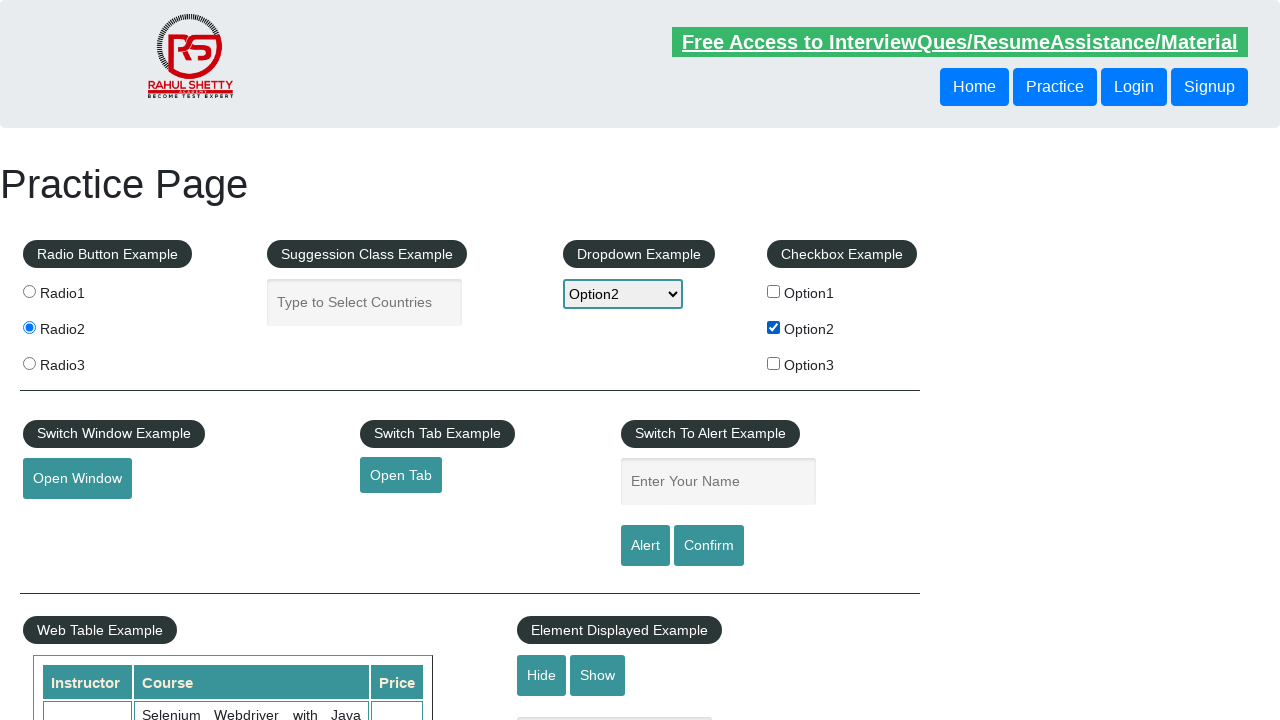

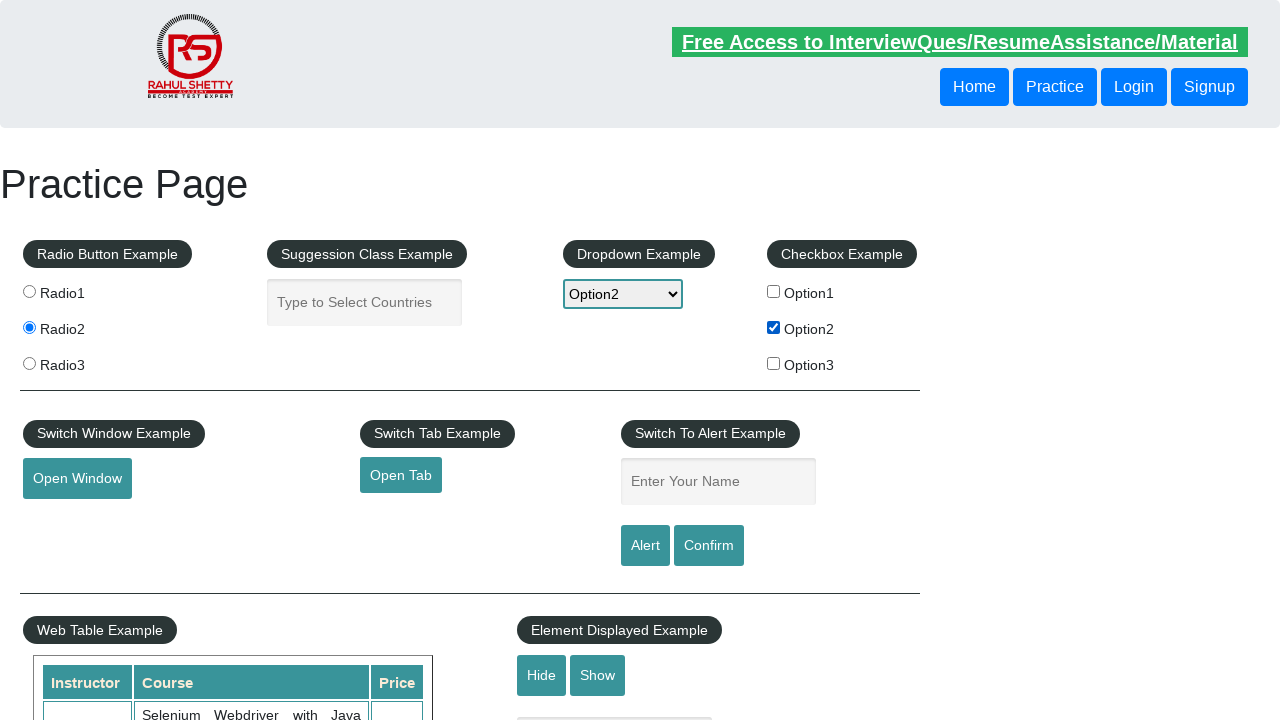